Navigates to Pepperfry website and clicks on the "Sell on Pepperfry" link using JavaScript execution

Starting URL: https://www.pepperfry.com/

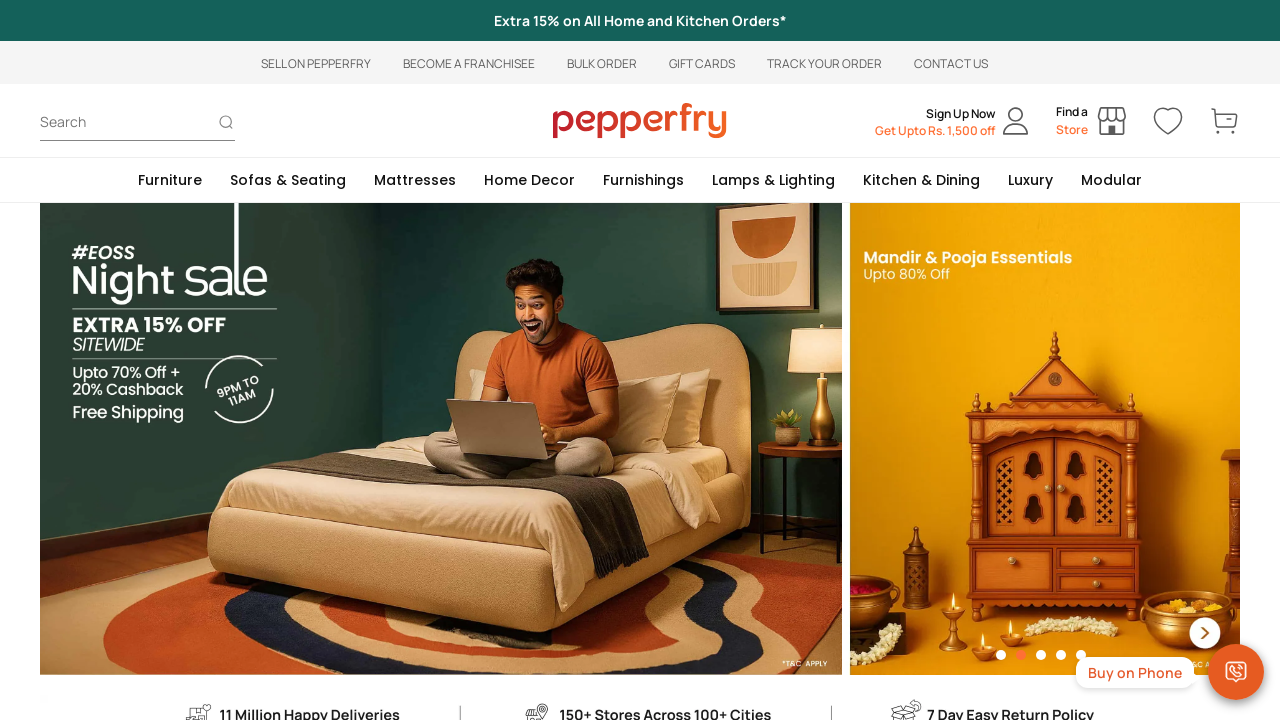

Navigated to Pepperfry website
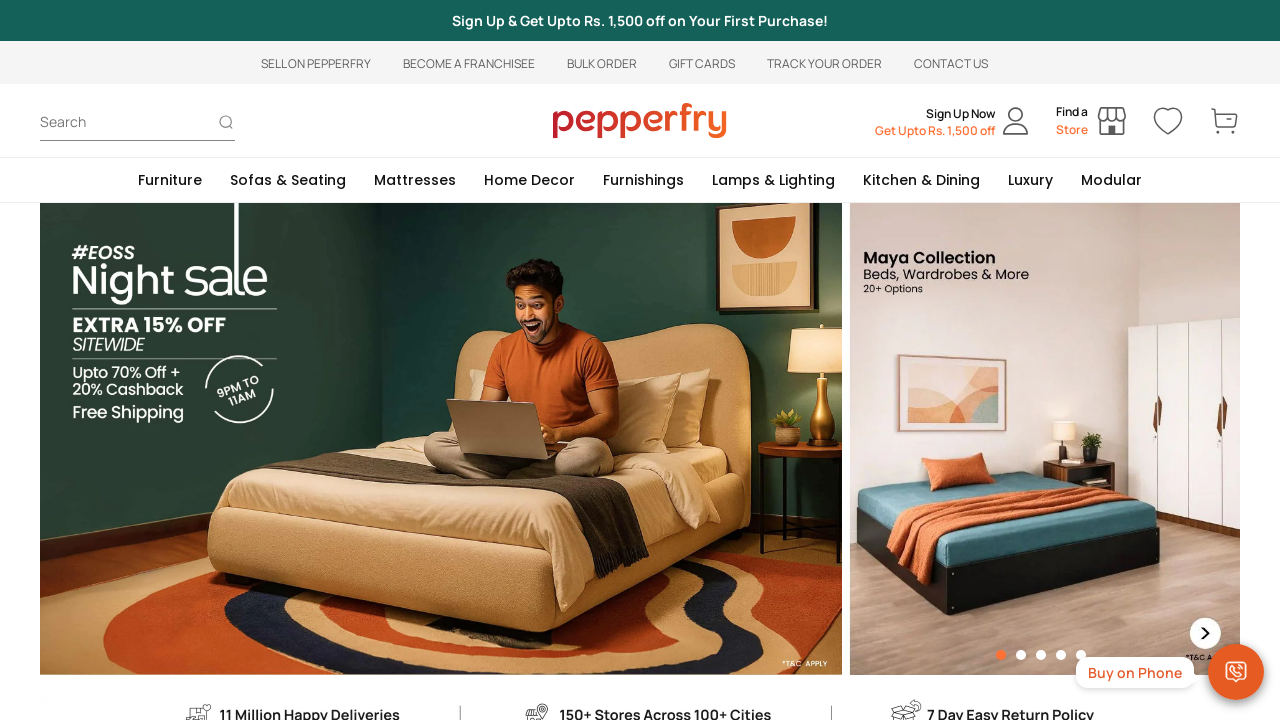

Located 'Sell on Pepperfry' element
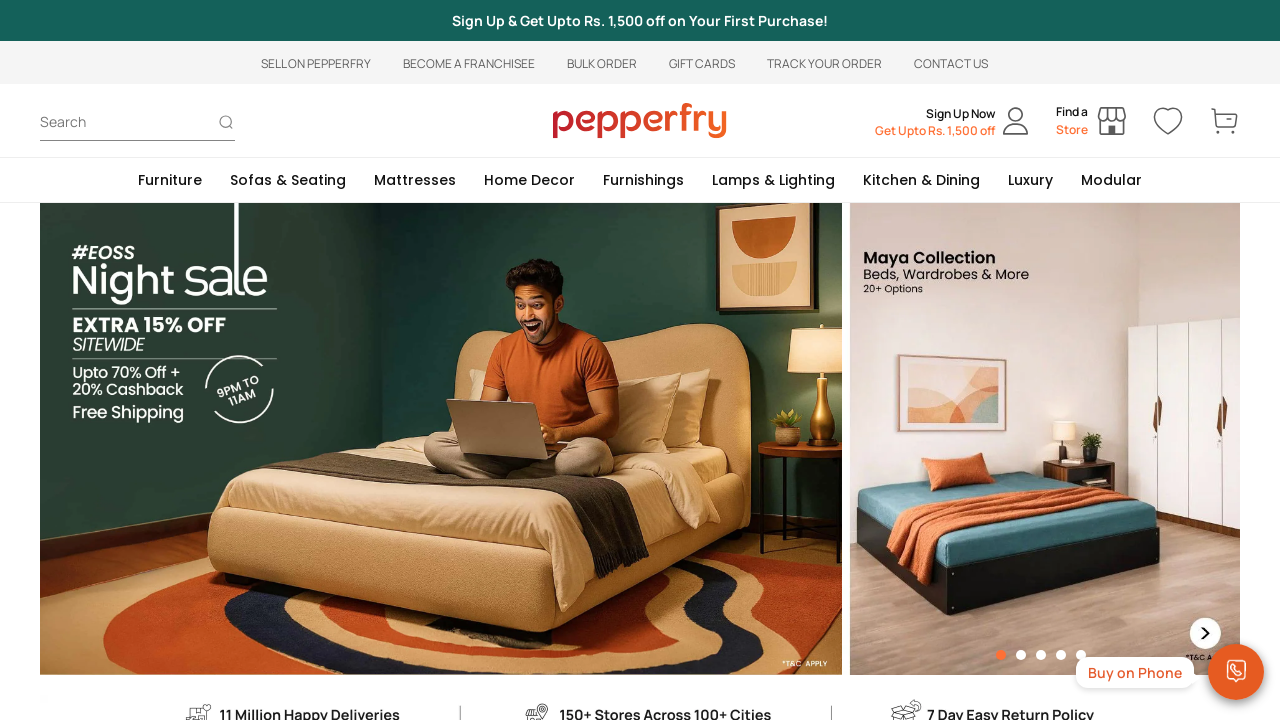

Clicked 'Sell on Pepperfry' link using JavaScript execution
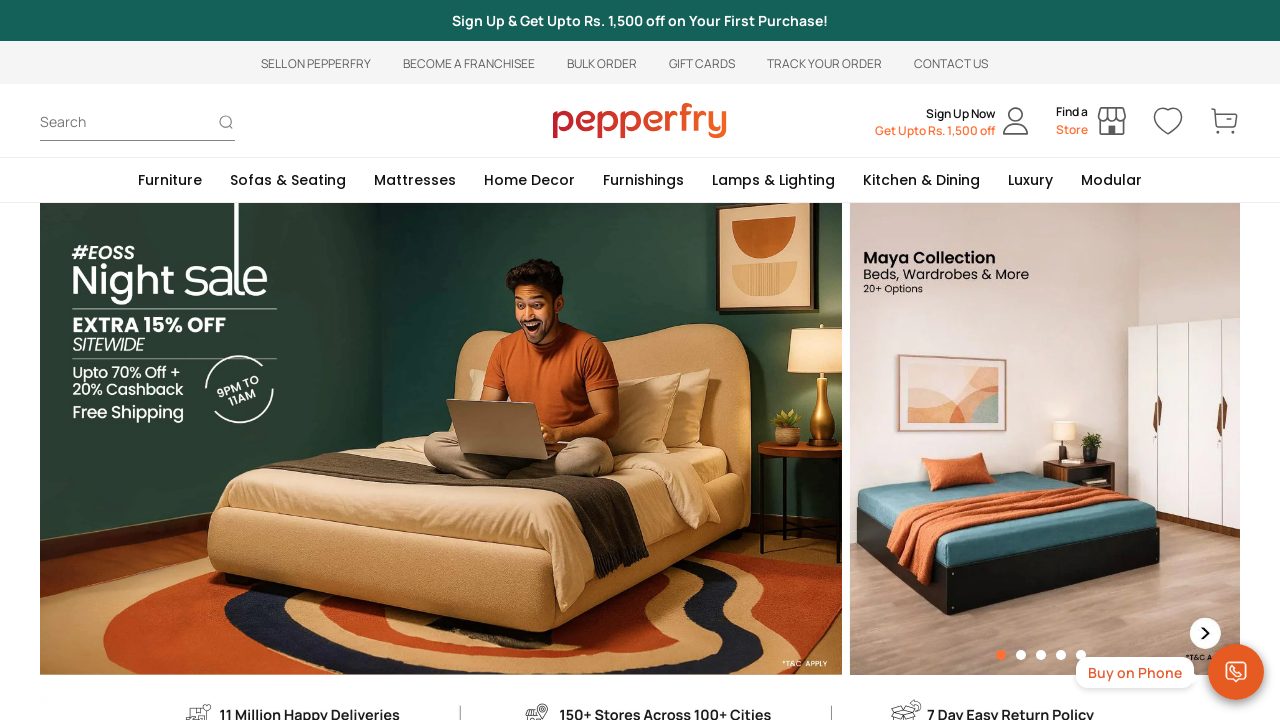

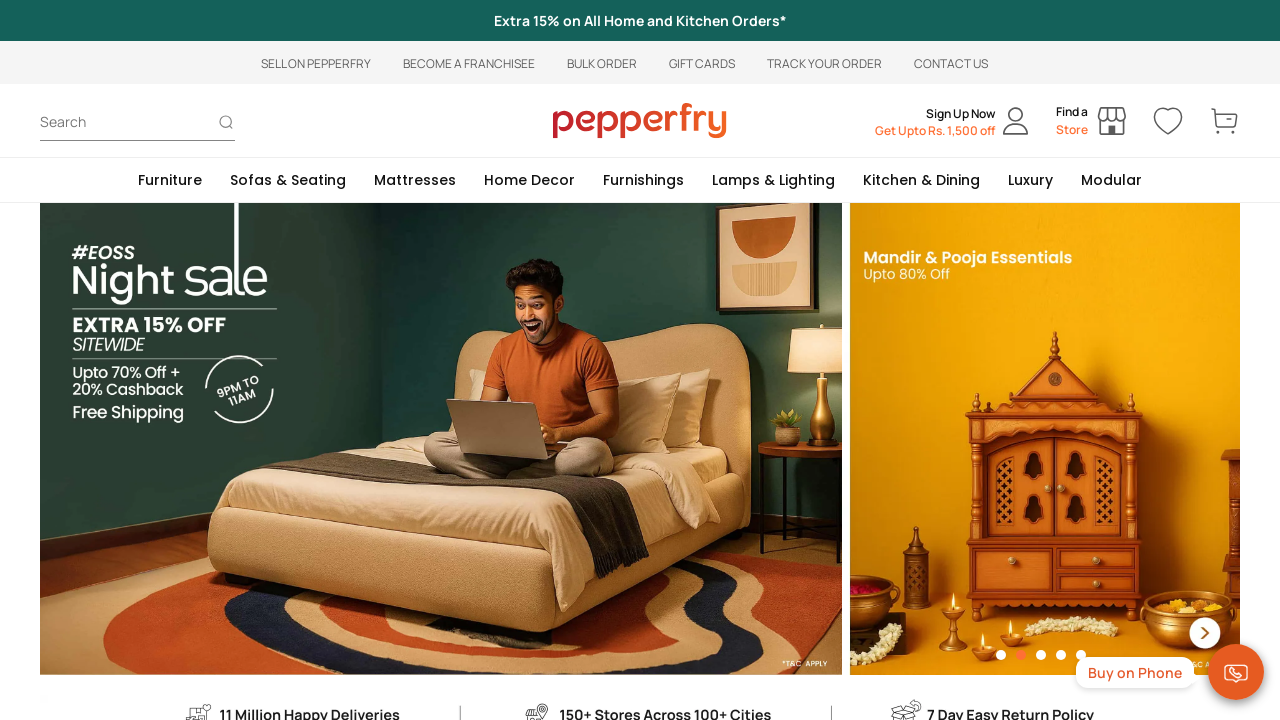